Navigates to EastMoney financial news page and verifies that the news list content loads with news items containing titles and information.

Starting URL: https://finance.eastmoney.com/a/ccjdd.html

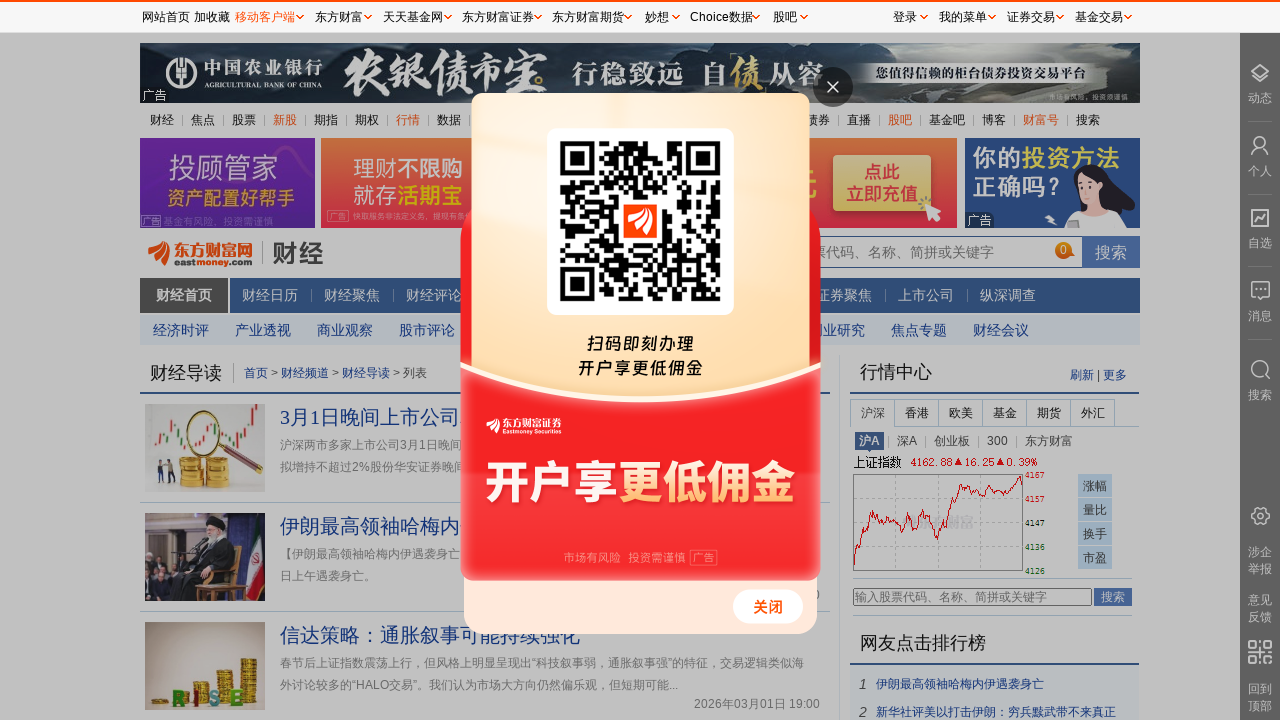

Waited for page to fully load
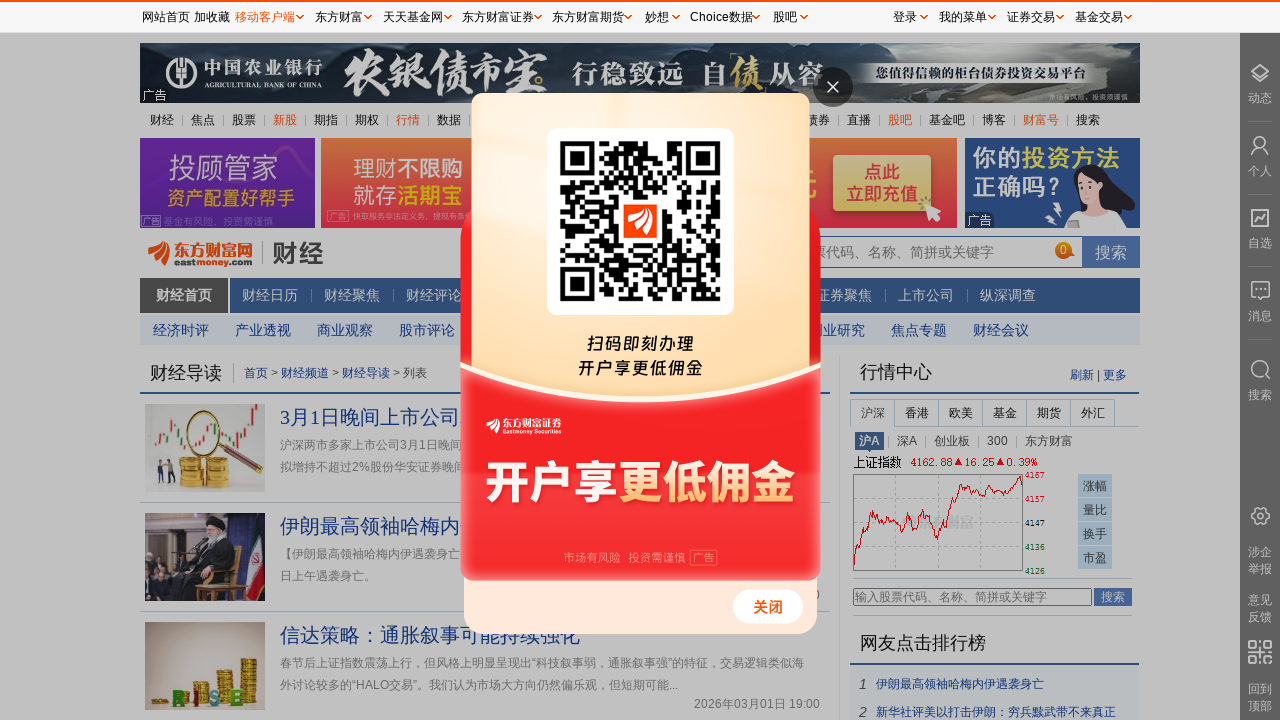

News list content area loaded
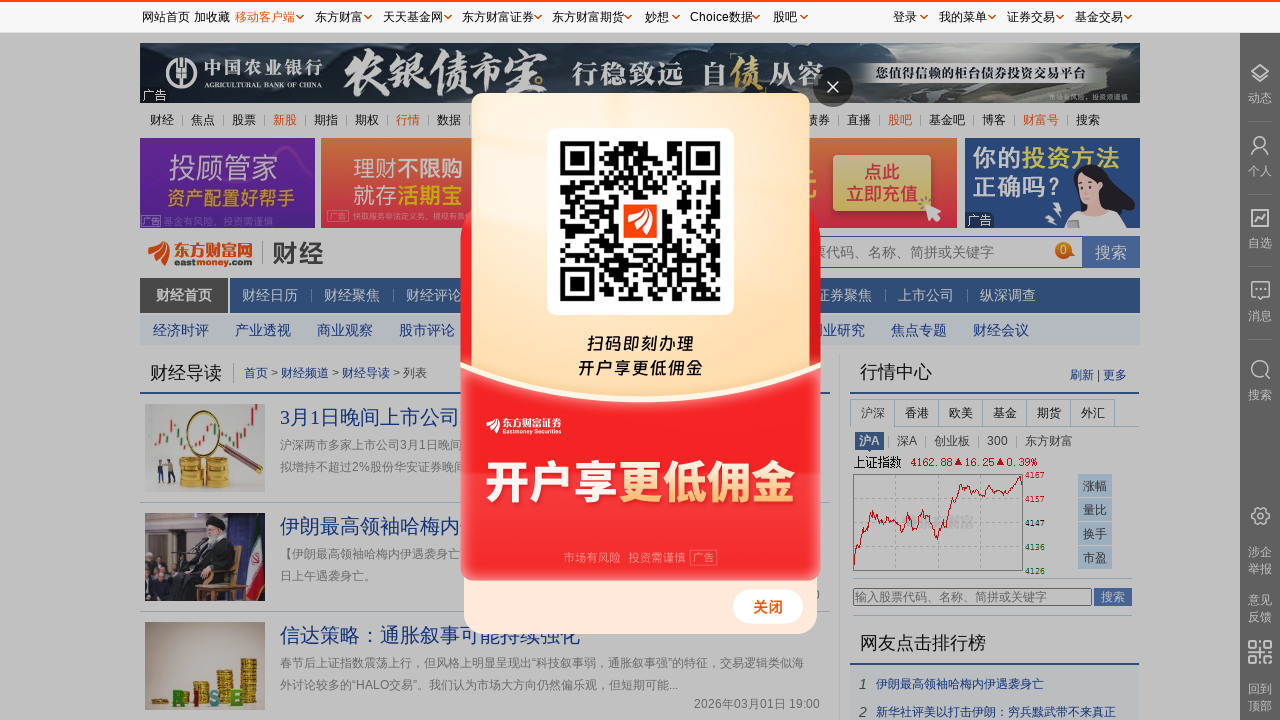

News items with titles are displayed
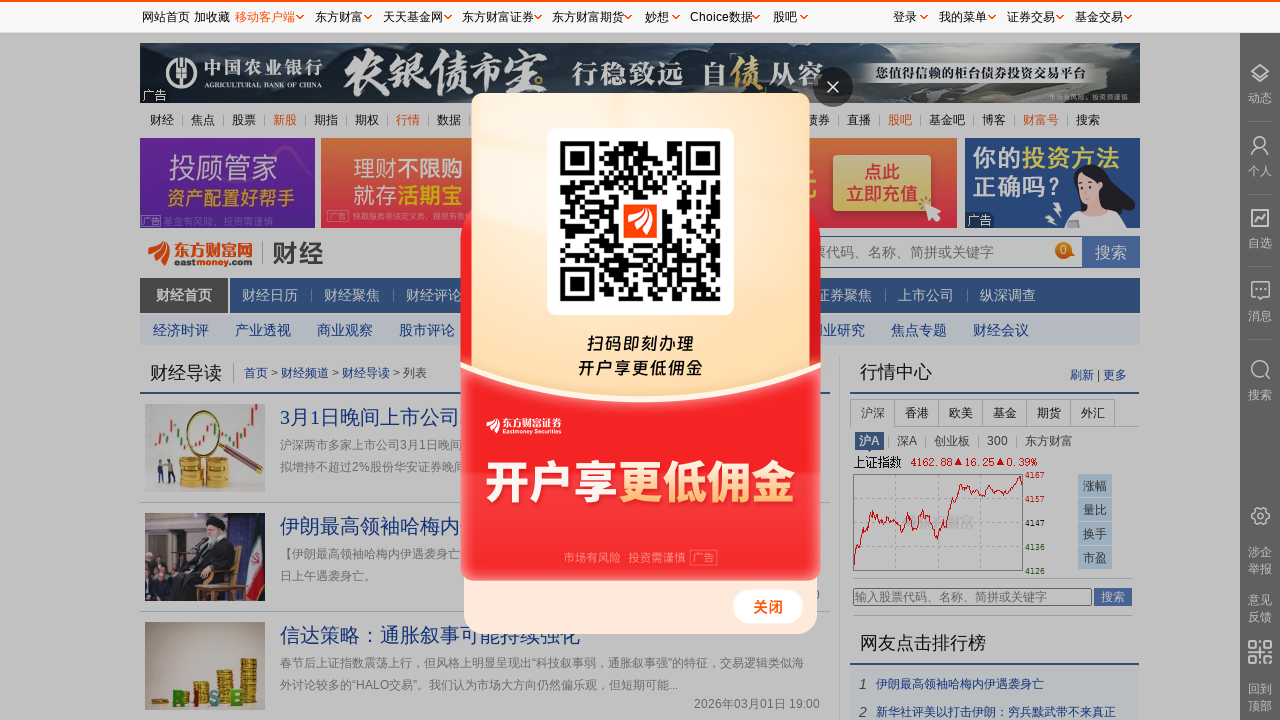

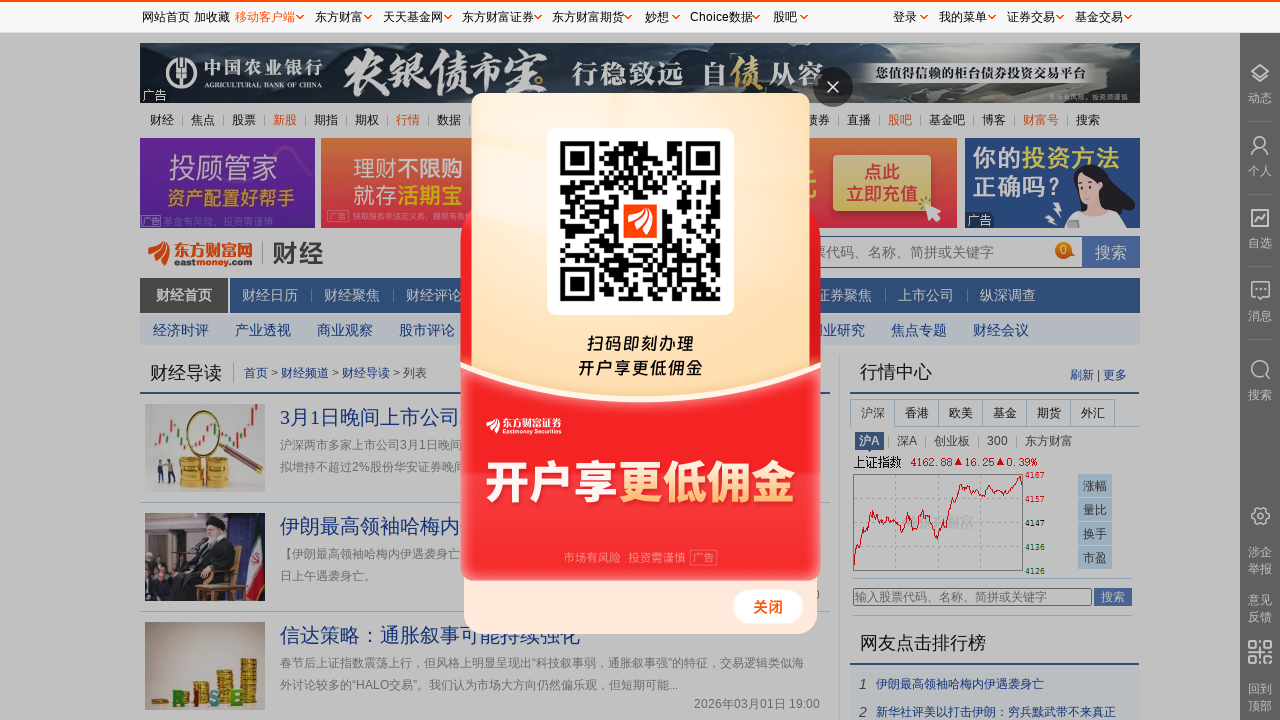